Tests confirmation alert dismissal by triggering a confirmation dialog and clicking Cancel

Starting URL: https://www.hyrtutorials.com/p/alertsdemo.html

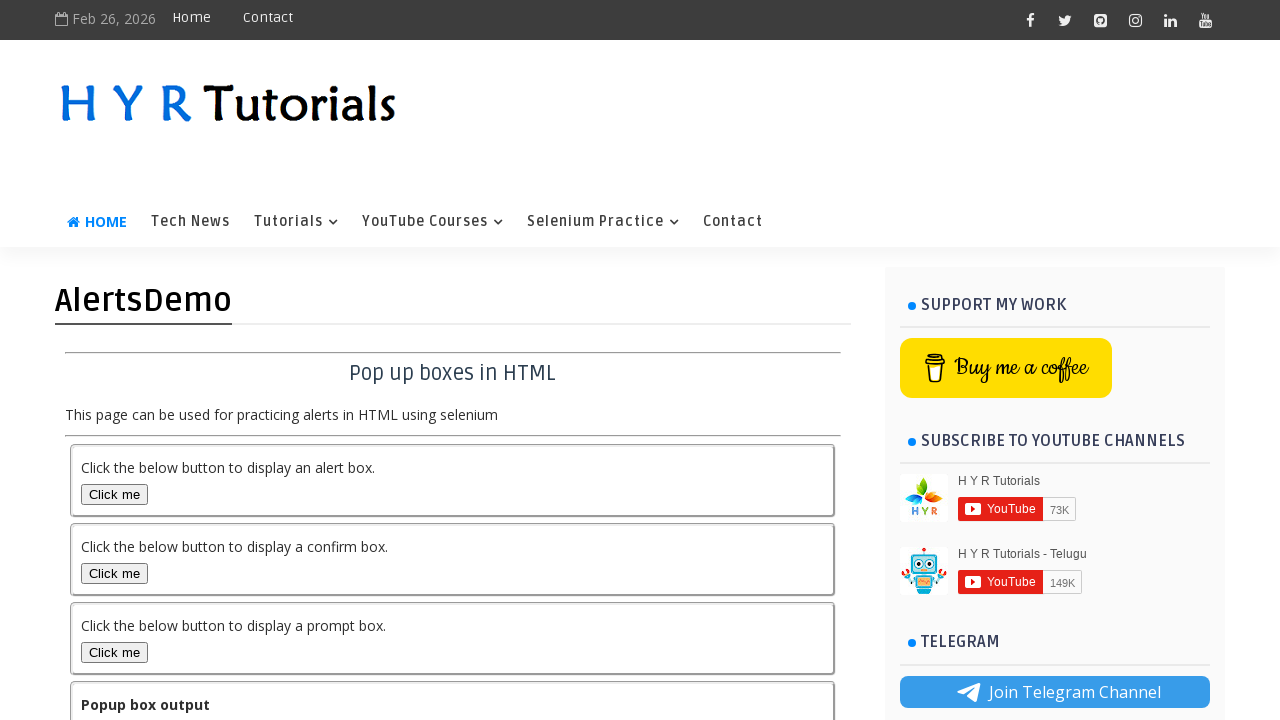

Set up dialog handler to dismiss confirmation dialogs
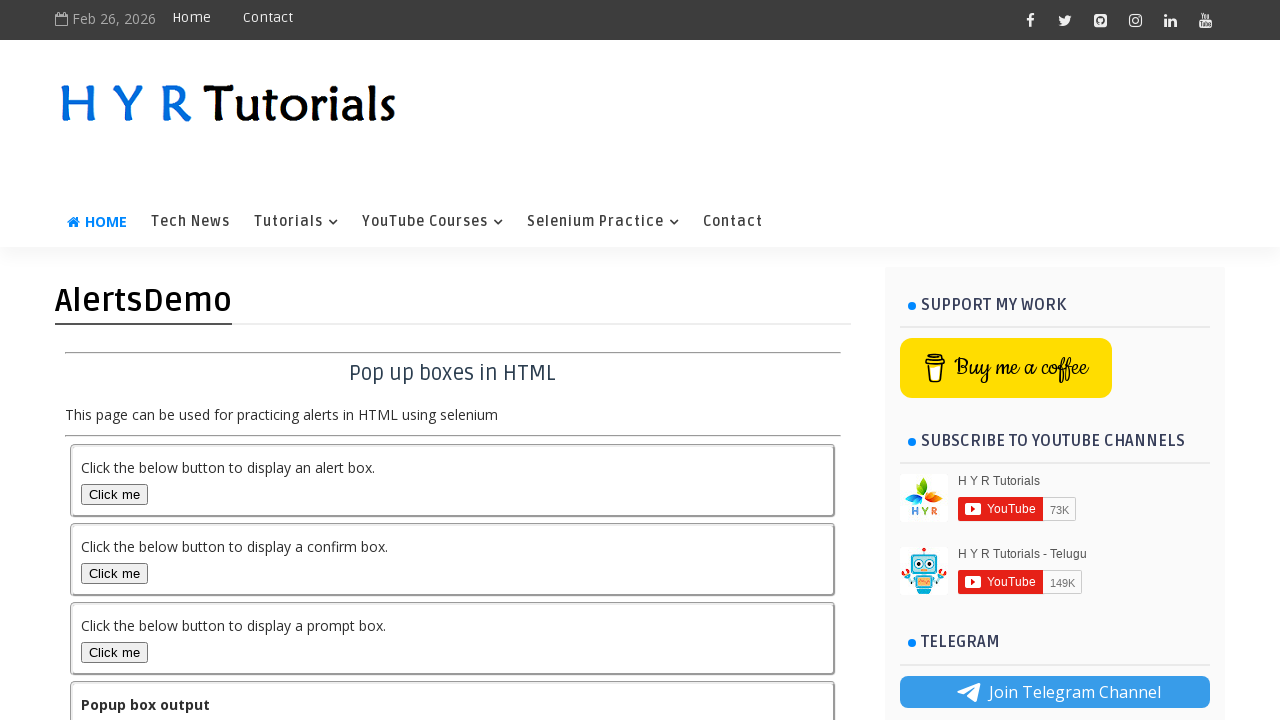

Clicked confirmation box button to trigger confirmation dialog at (114, 573) on #confirmBox
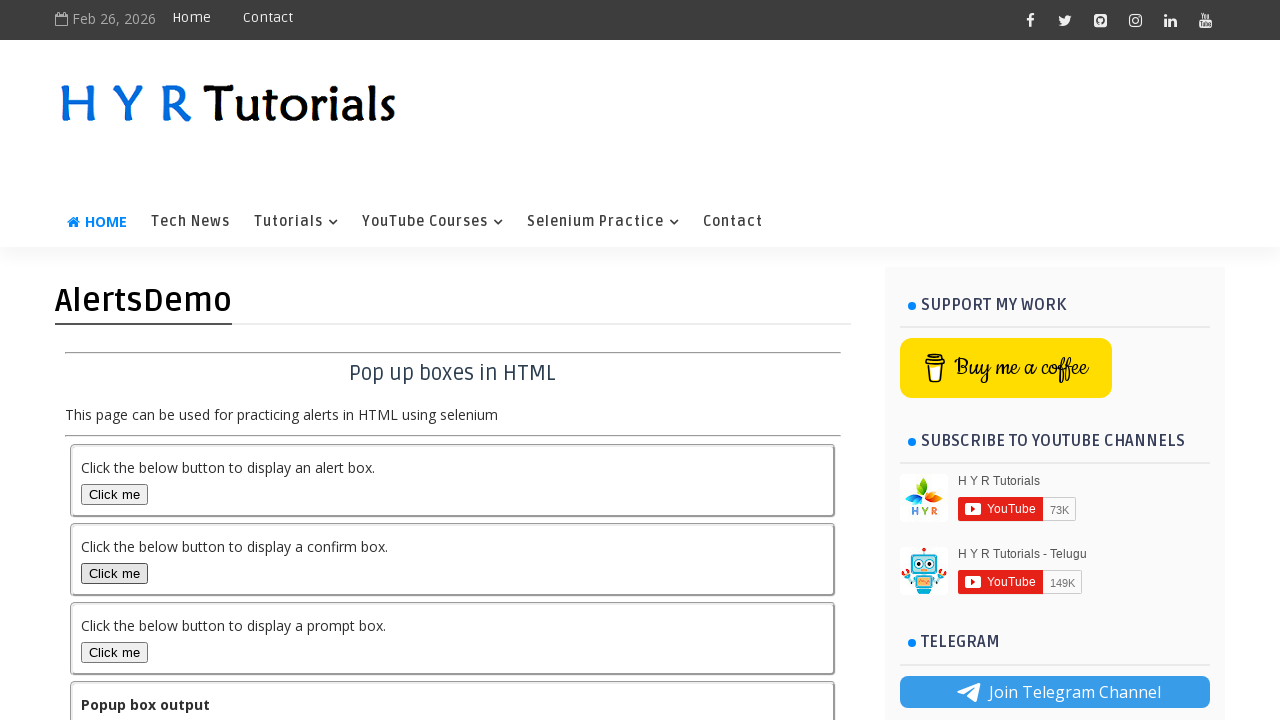

Verified 'You pressed Cancel in confirmation popup' message appeared
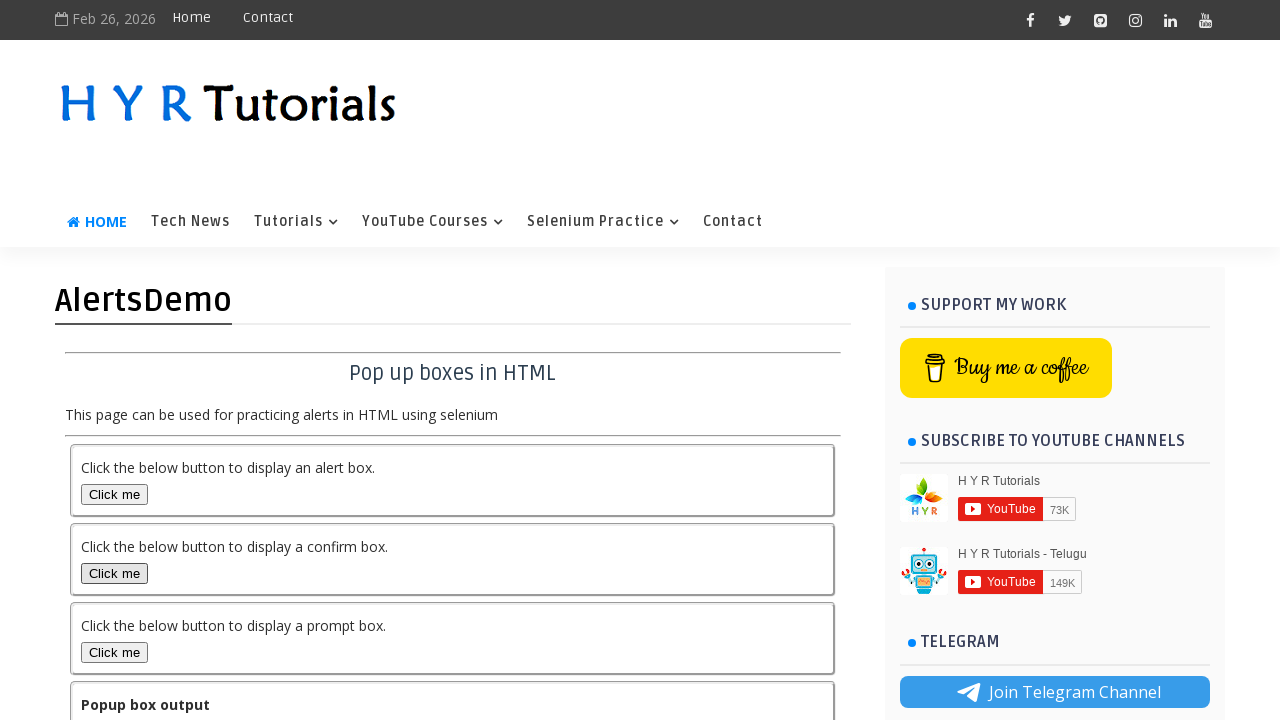

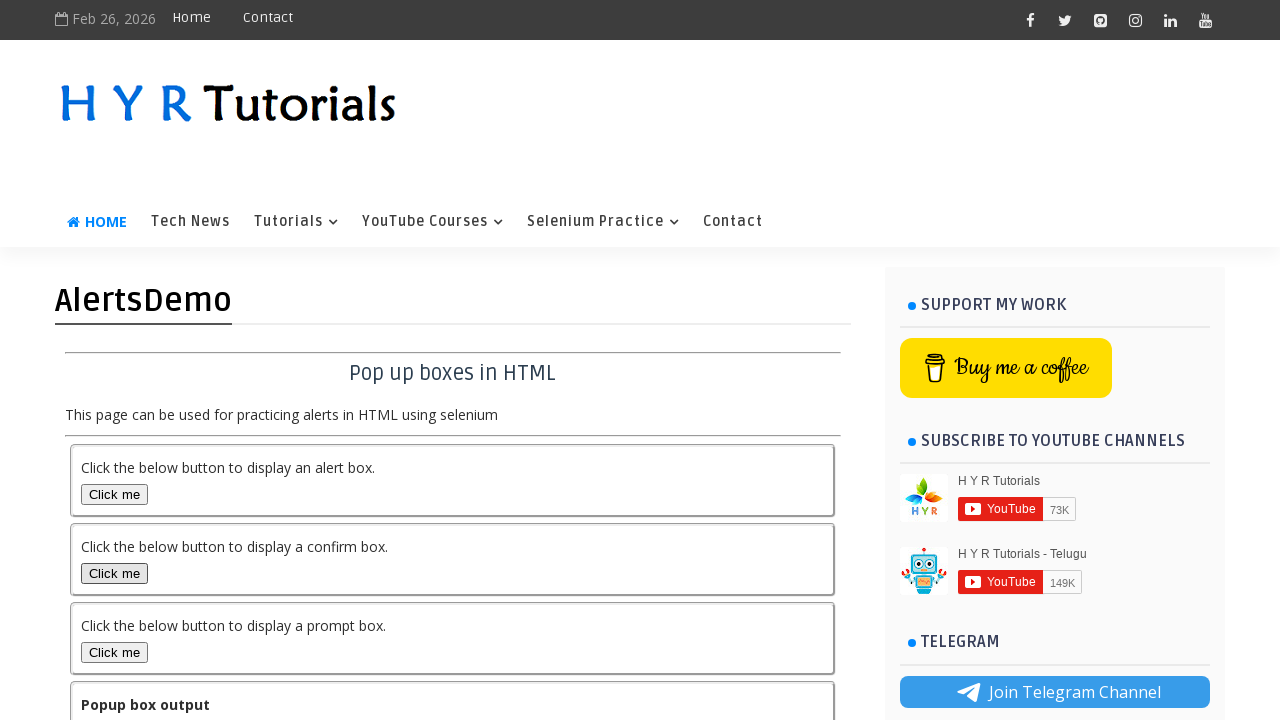